Tests the search filter functionality on a table by entering "Rice" in the search field and verifying that the filtered results match expected criteria

Starting URL: https://rahulshettyacademy.com/seleniumPractise/#/offers

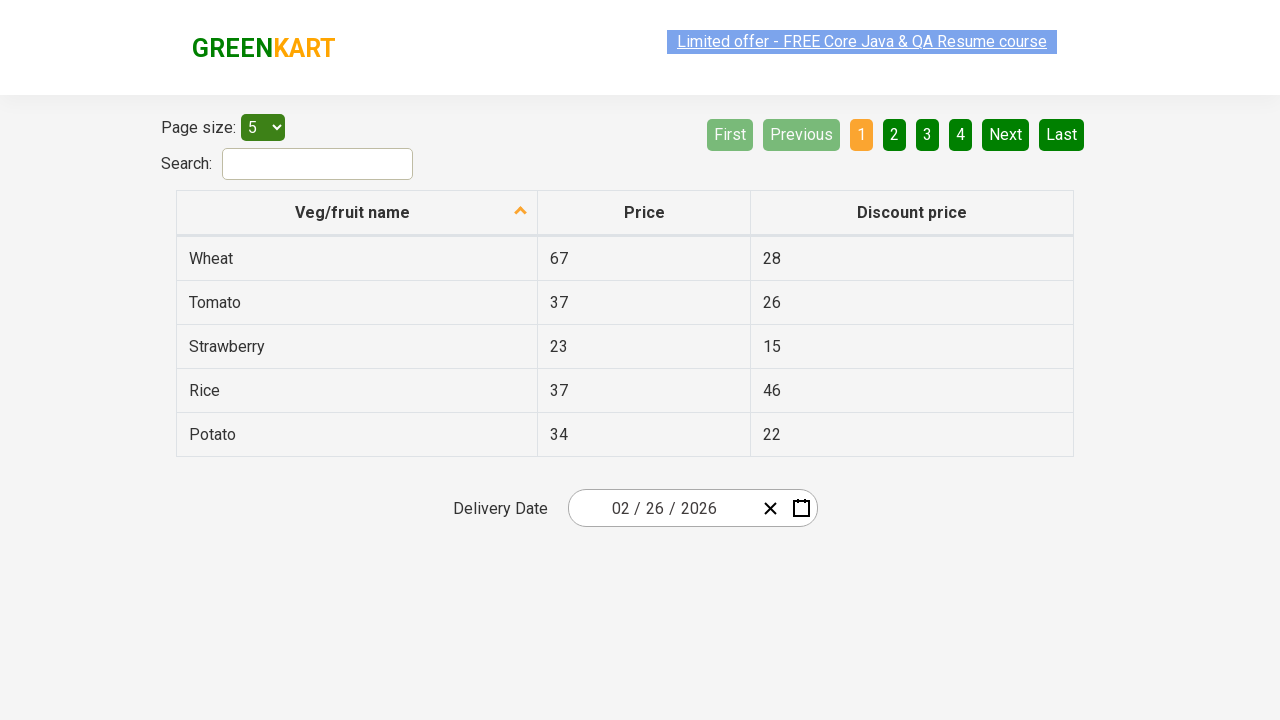

Filled search field with 'Rice' on #search-field
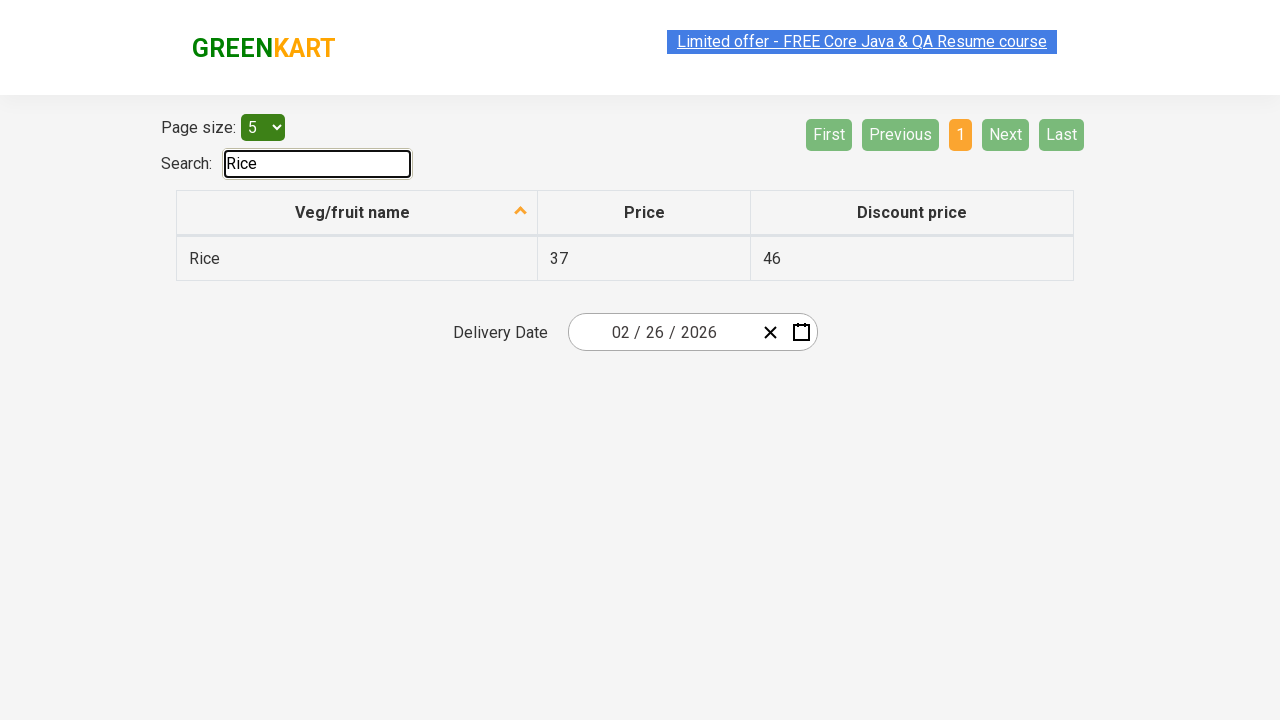

Waited 500ms for filtering to be applied
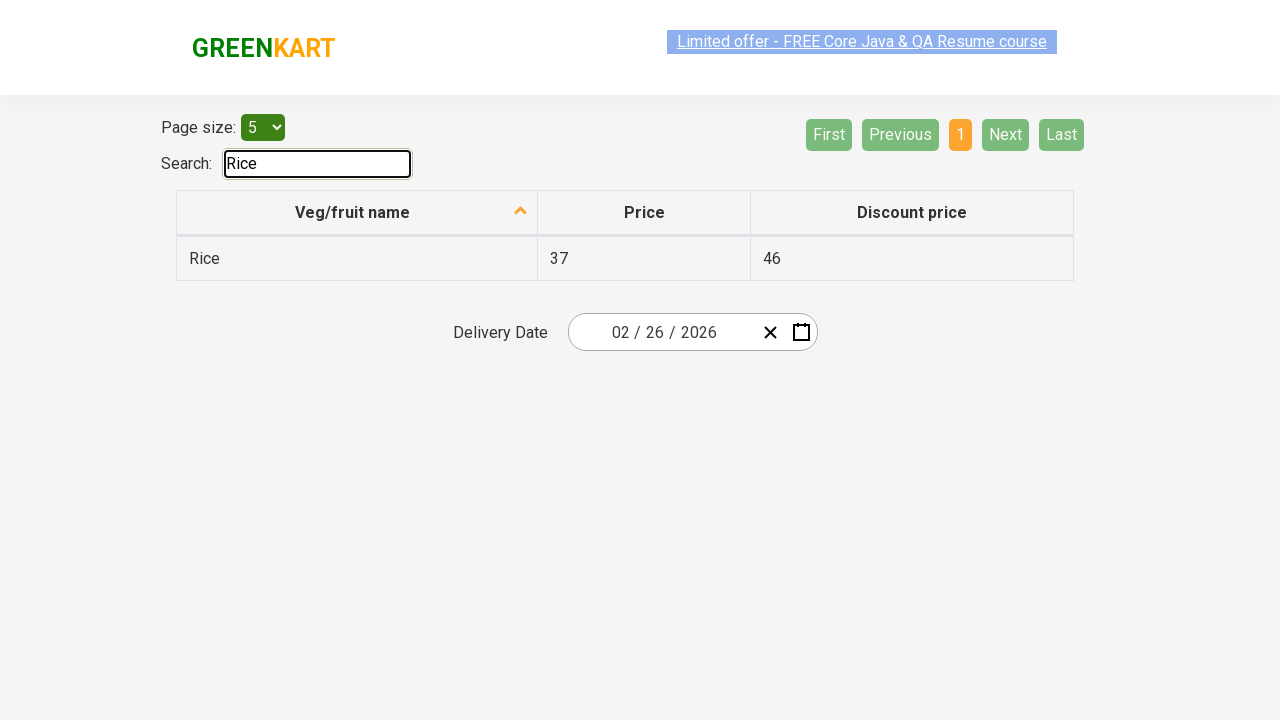

Retrieved all vegetable names from first column
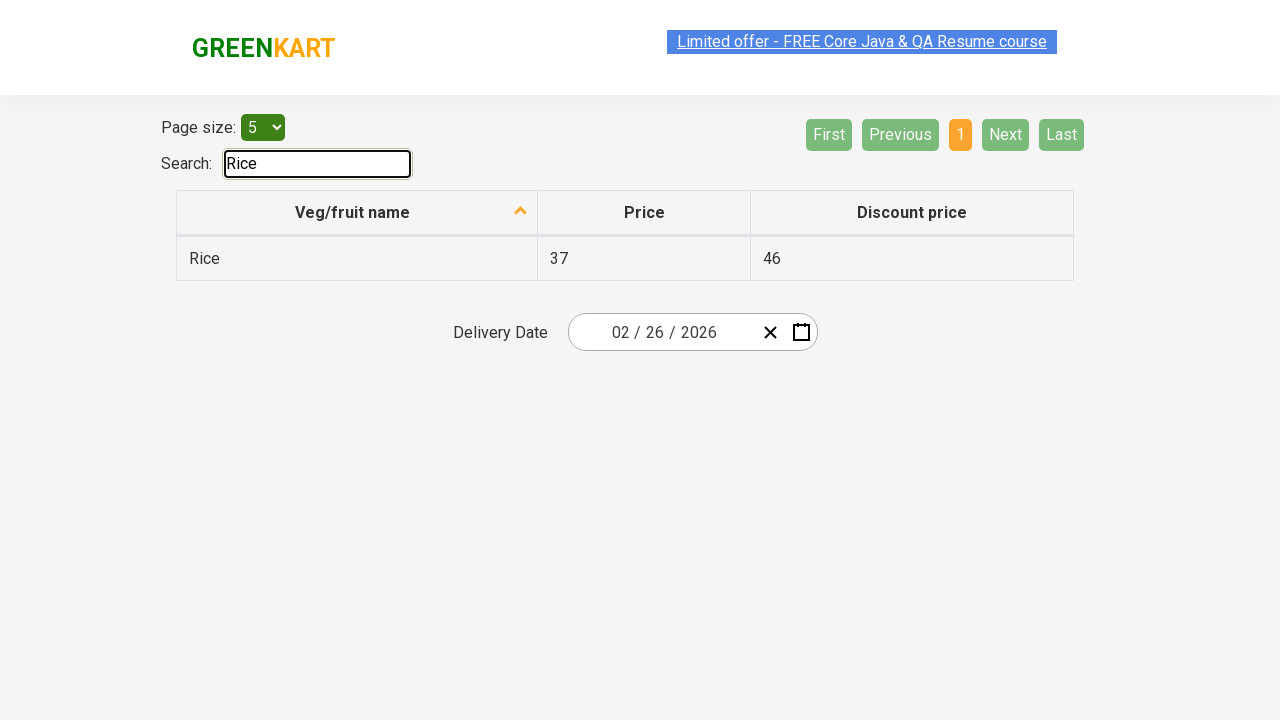

Verified all displayed items contain 'Rice'
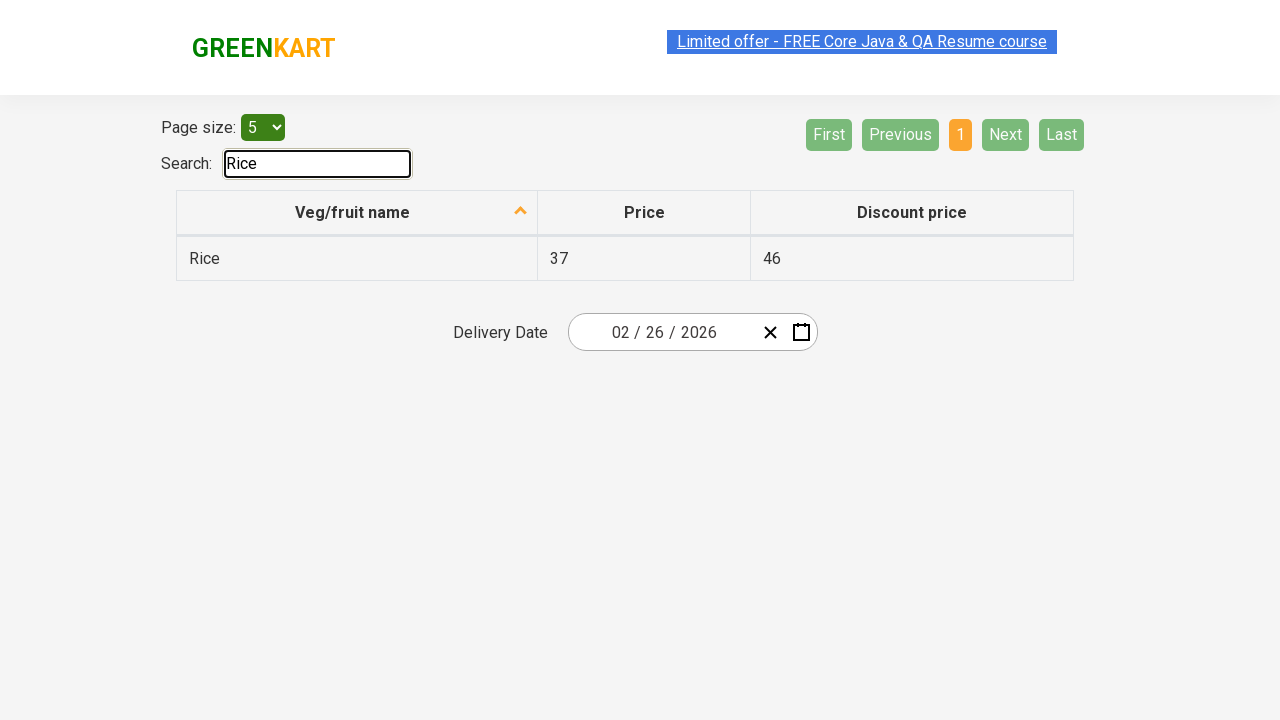

Verified filtered item count: 1 items displayed, all containing 'Rice'
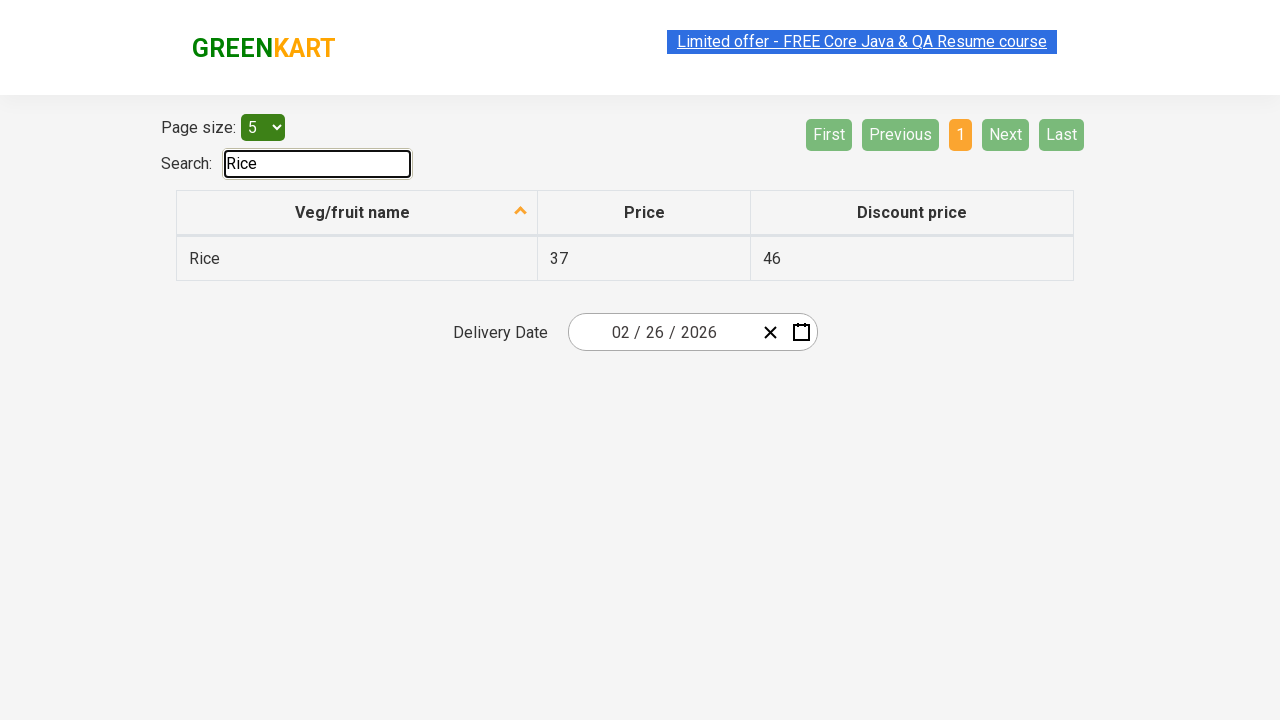

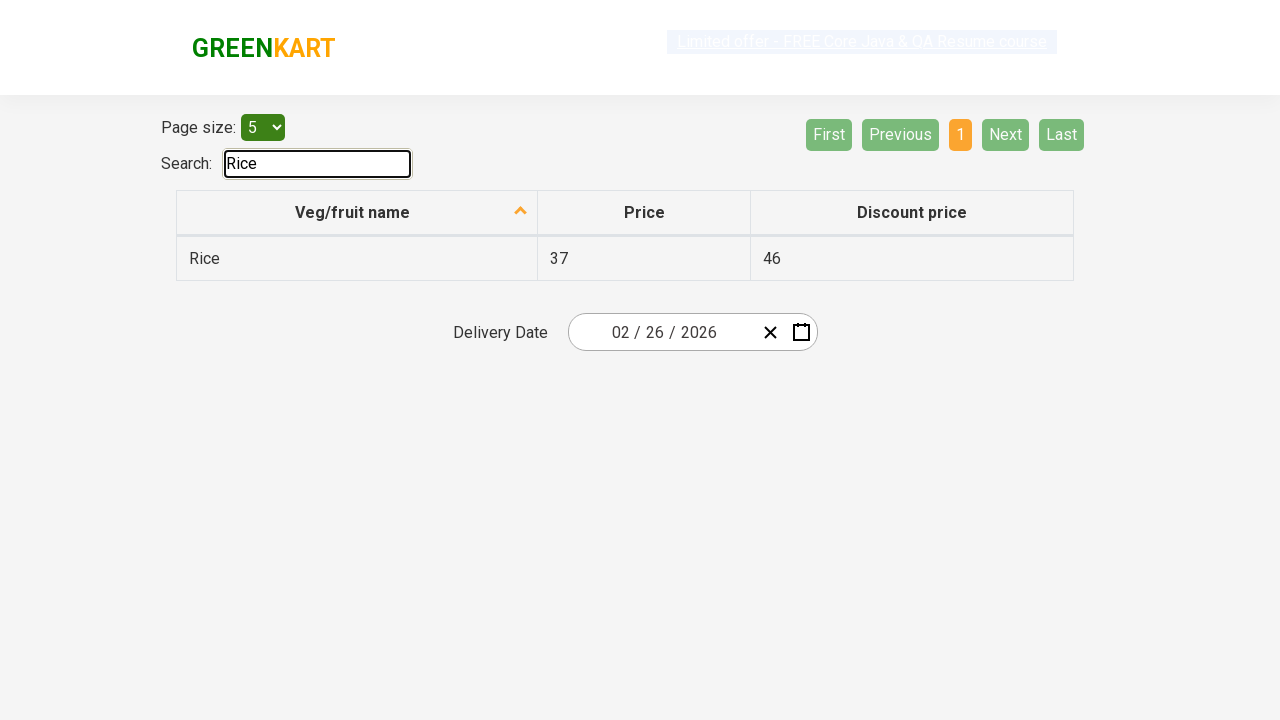